Tests navigation by clicking the "Home" link using className locator and verifies the page title changes to "Practice"

Starting URL: https://practice.cydeo.com/inputs

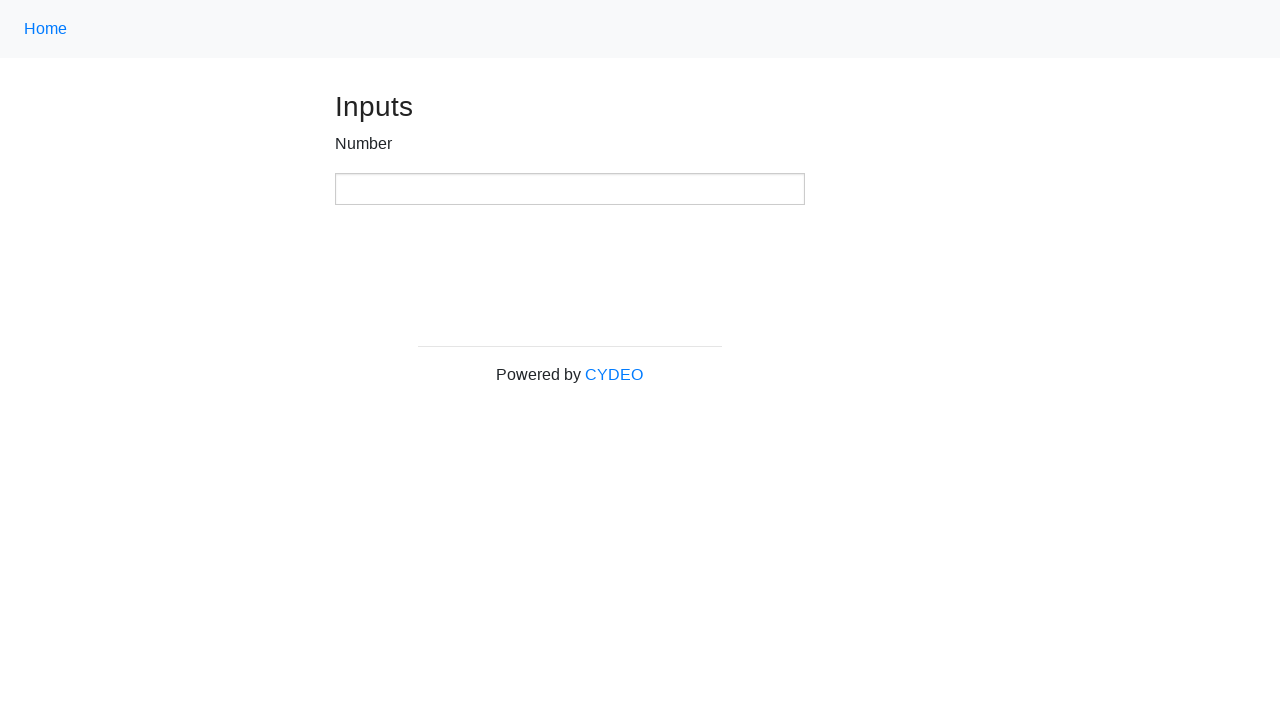

Clicked 'Home' link using class name locator '.nav-link' at (46, 29) on .nav-link
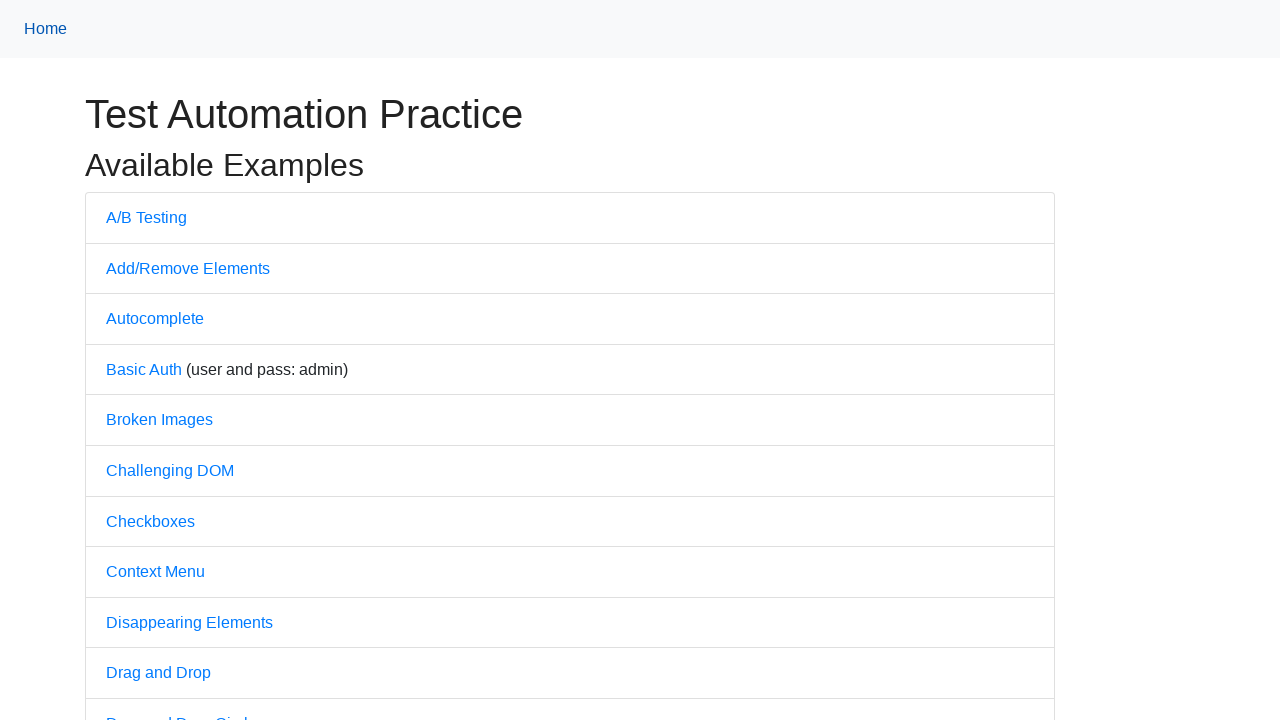

Page navigation completed and DOM content loaded
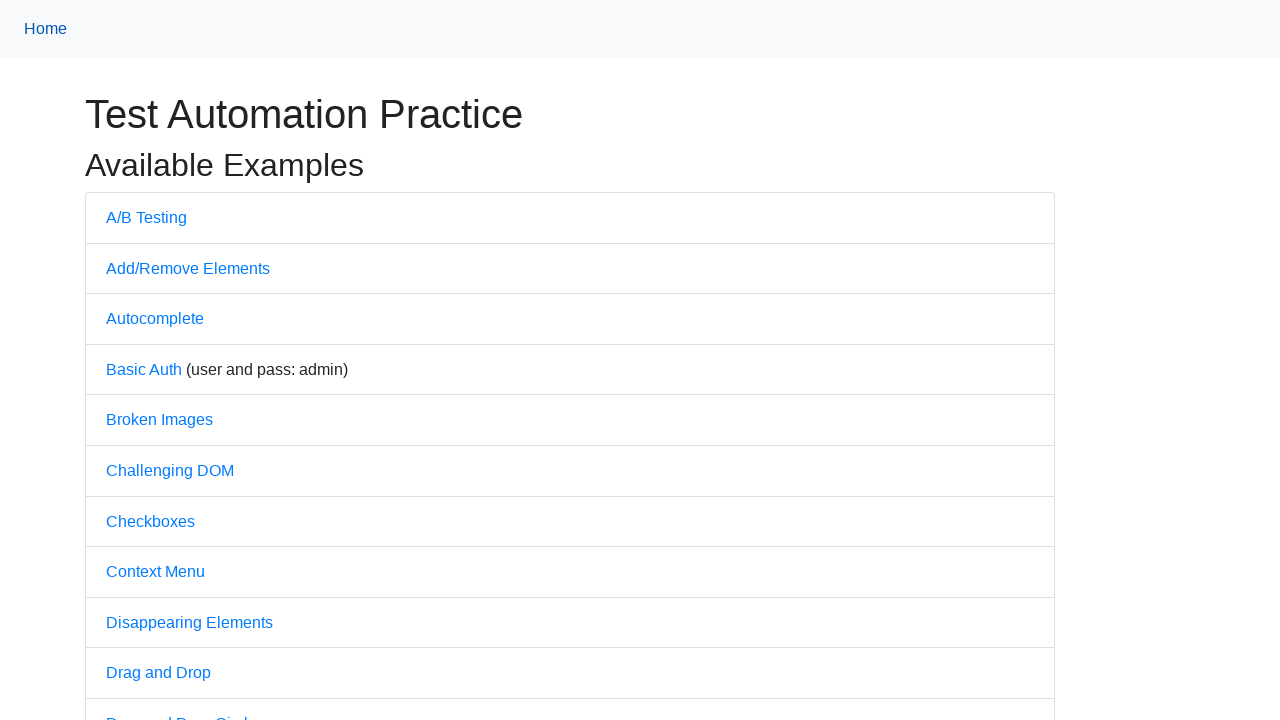

Verified page title is 'Practice'
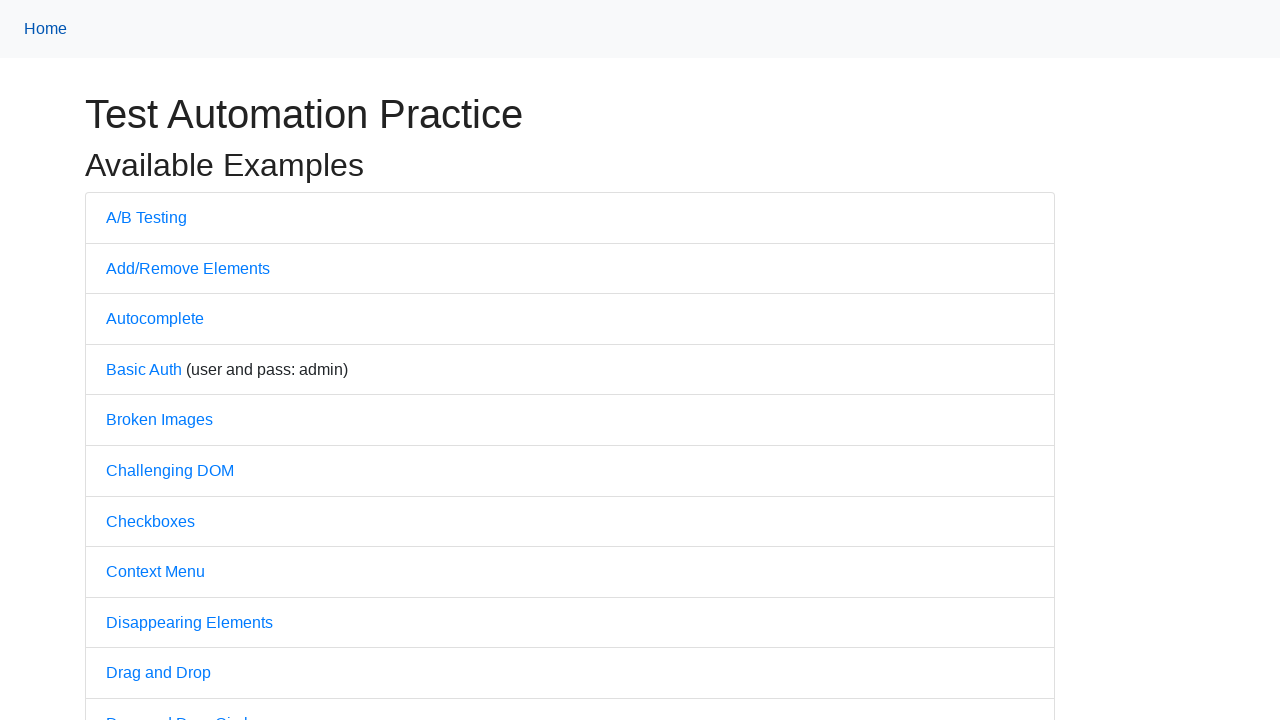

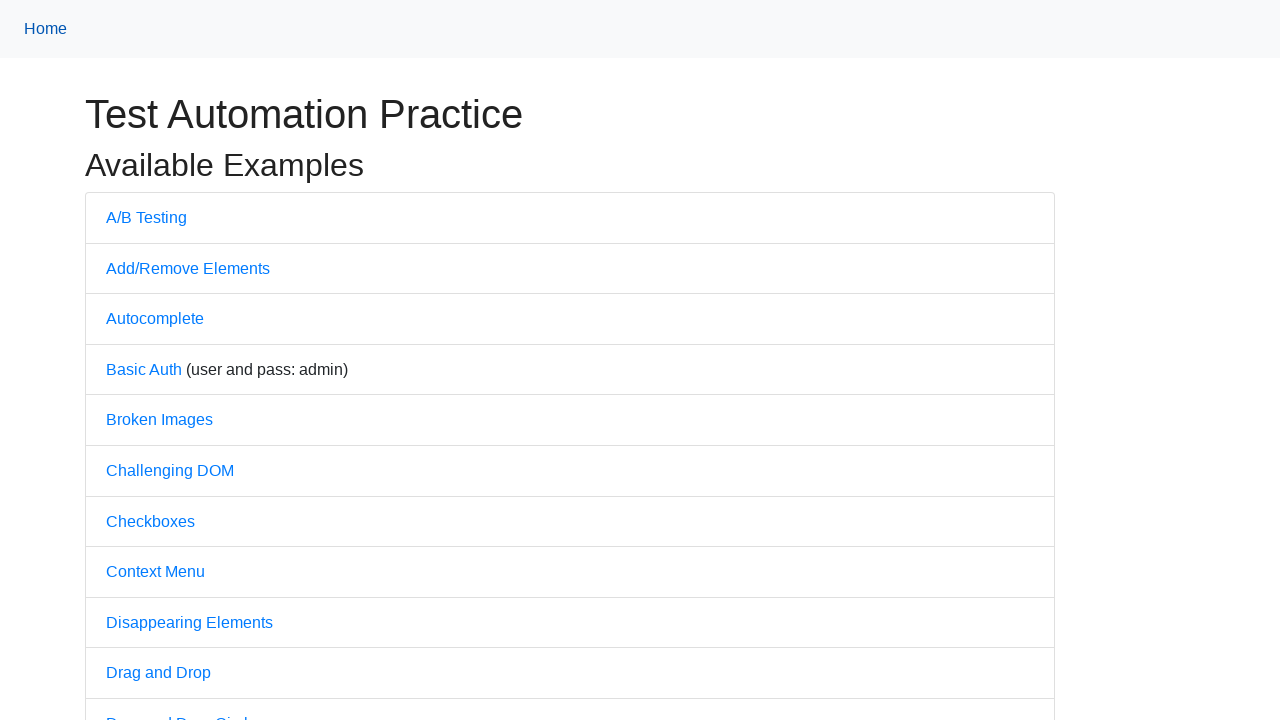